Tests CPF generation with mask formatting by clicking the mask checkbox, generating a CPF, and verifying the formatted output

Starting URL: https://www.geradordecpf.org/

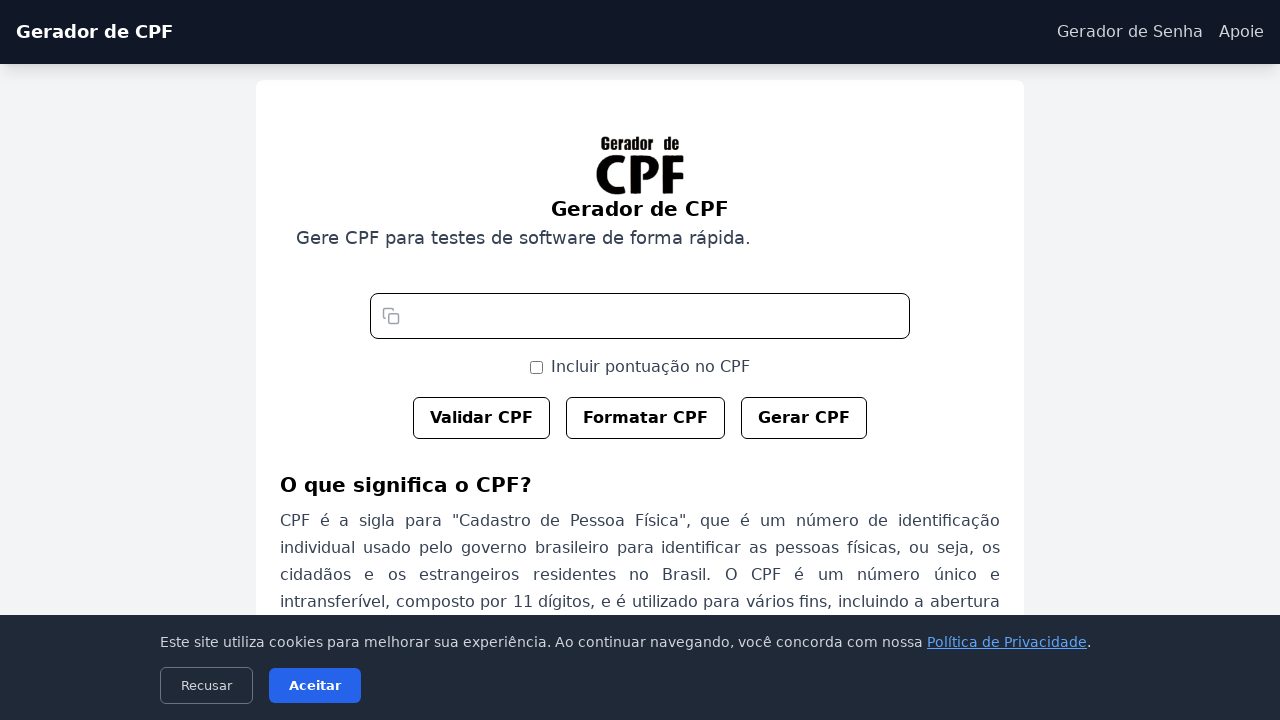

Clicked mask/punctuation checkbox to enable CPF formatting at (536, 367) on #cbPontos
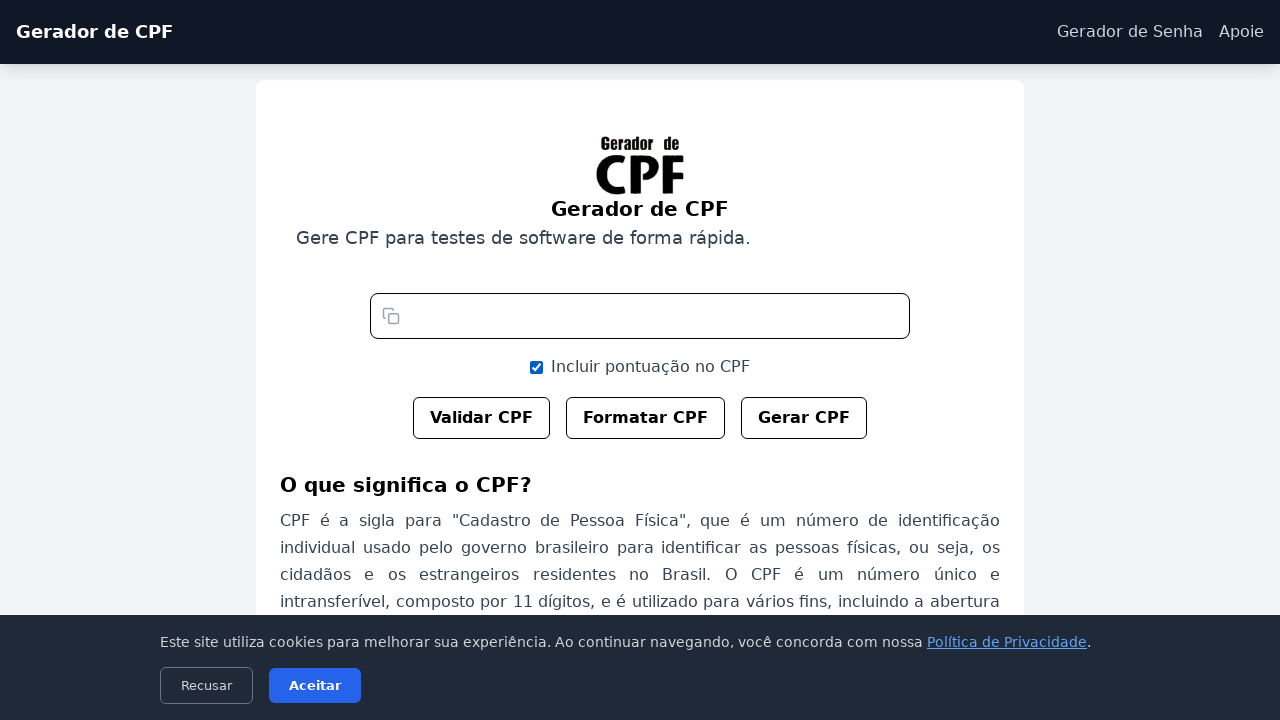

Clicked generate CPF button at (804, 418) on #btn-gerar-cpf
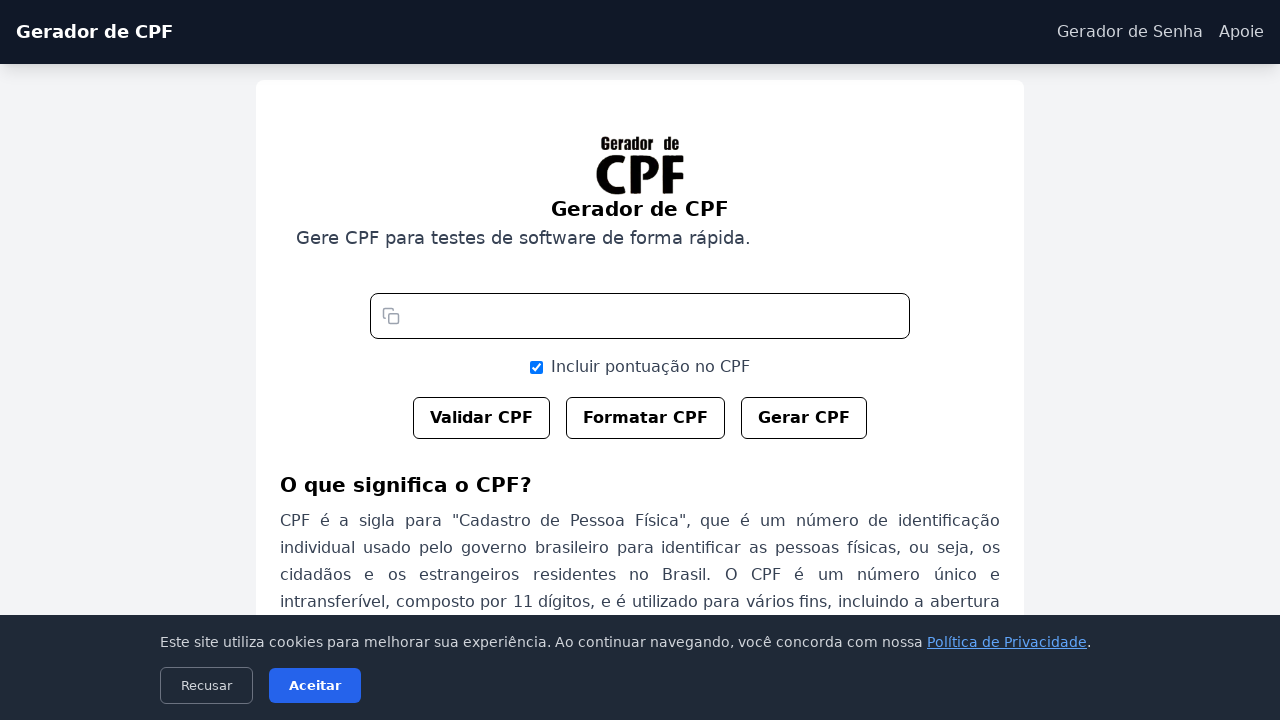

CPF generated and displayed in formatted output field
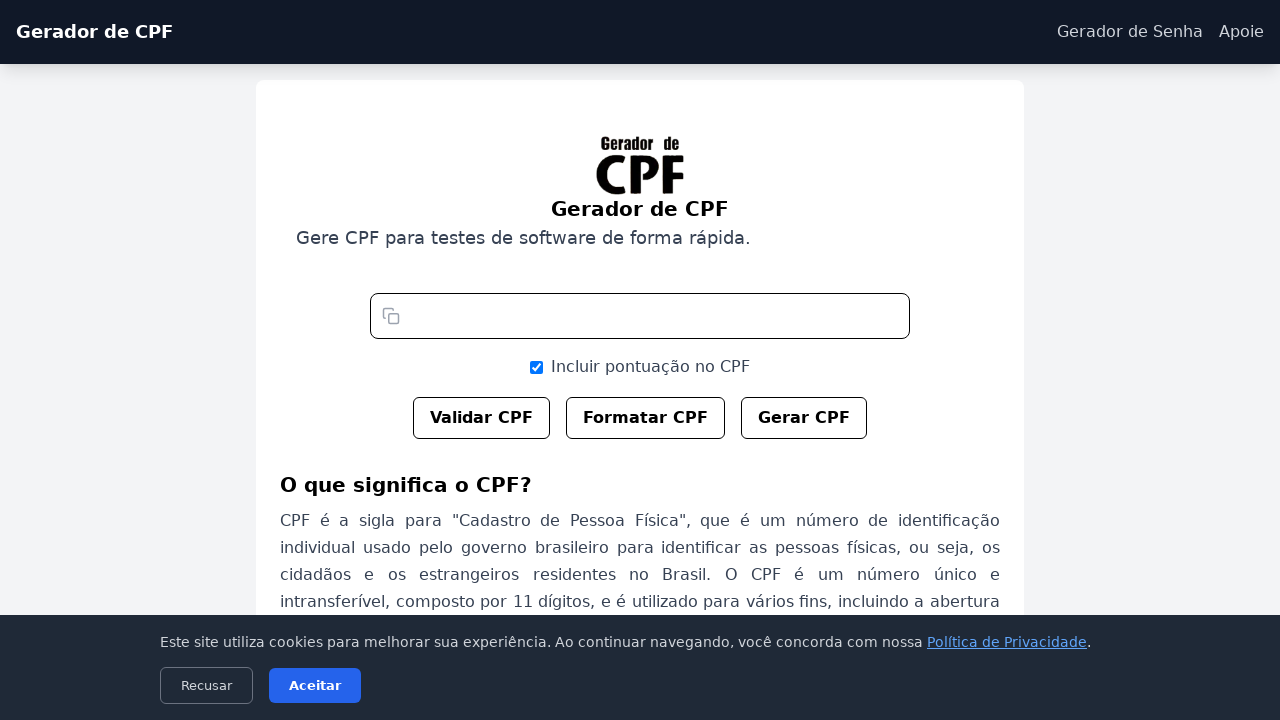

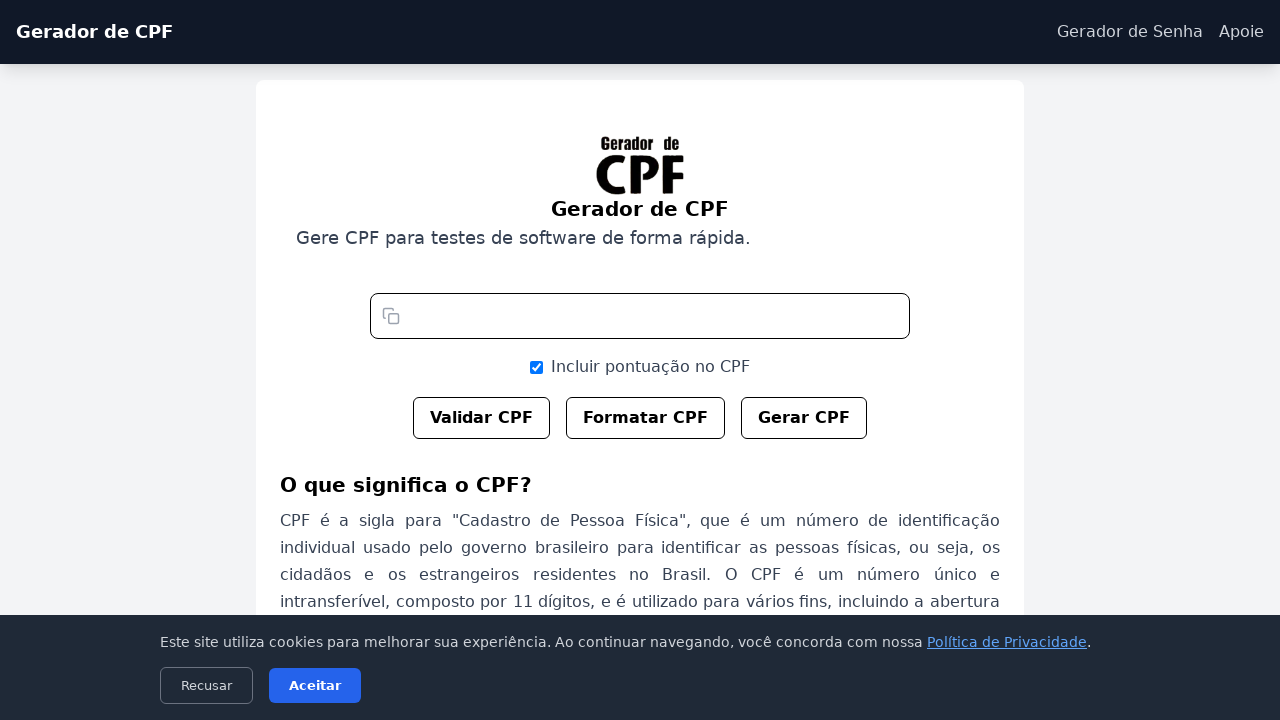